Tests that an element's color changes dynamically by verifying the color CSS property

Starting URL: https://demoqa.com/dynamic-properties

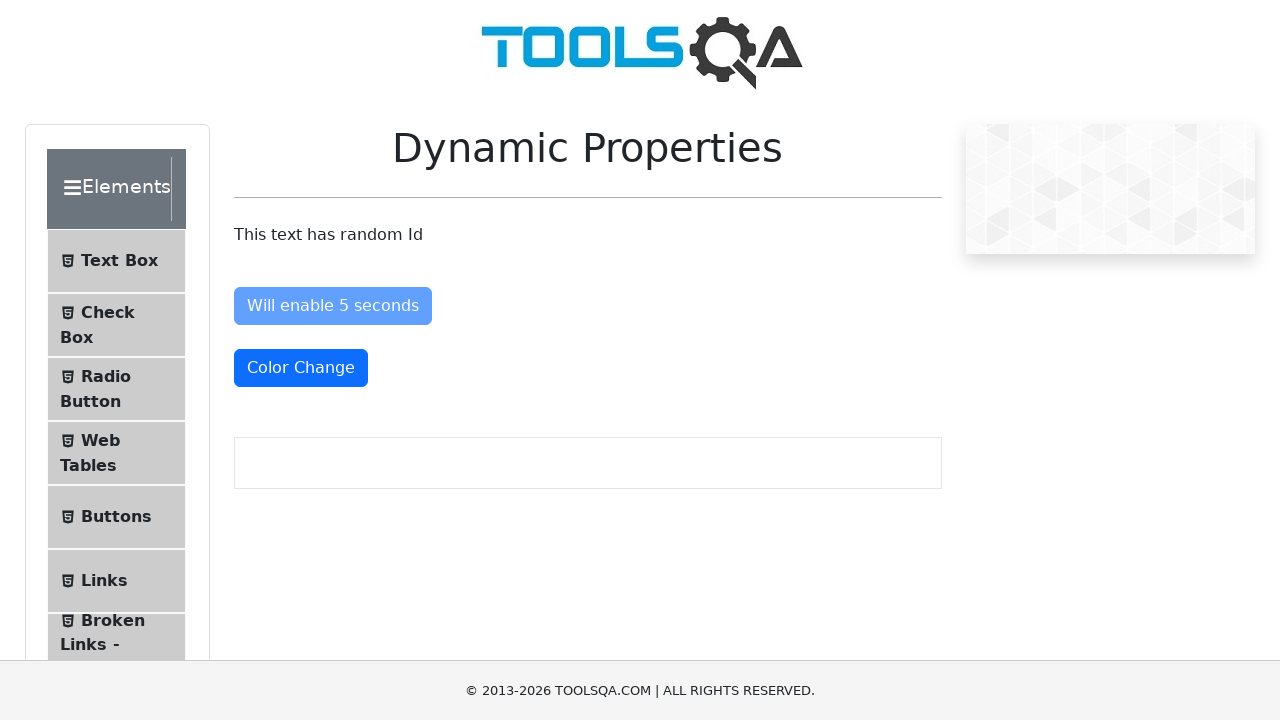

Waited for color change element to be present
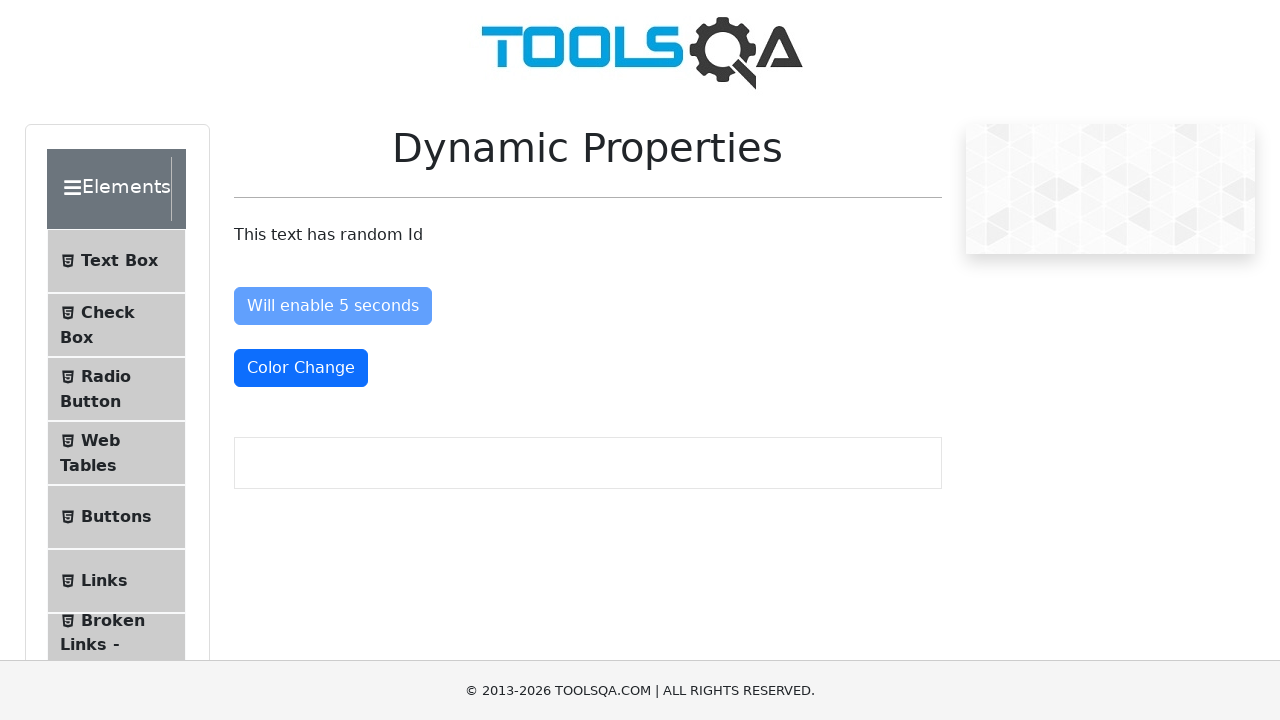

Located the color change element
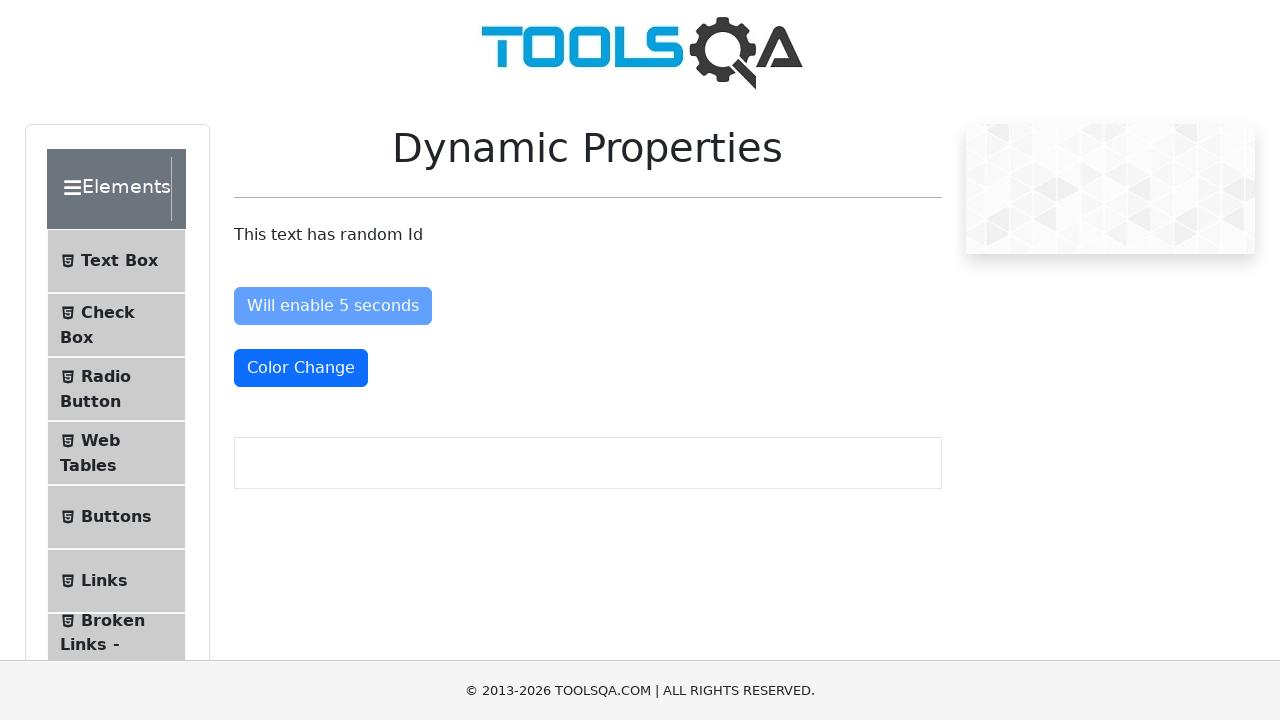

Retrieved computed color CSS property: rgb(255, 255, 255)
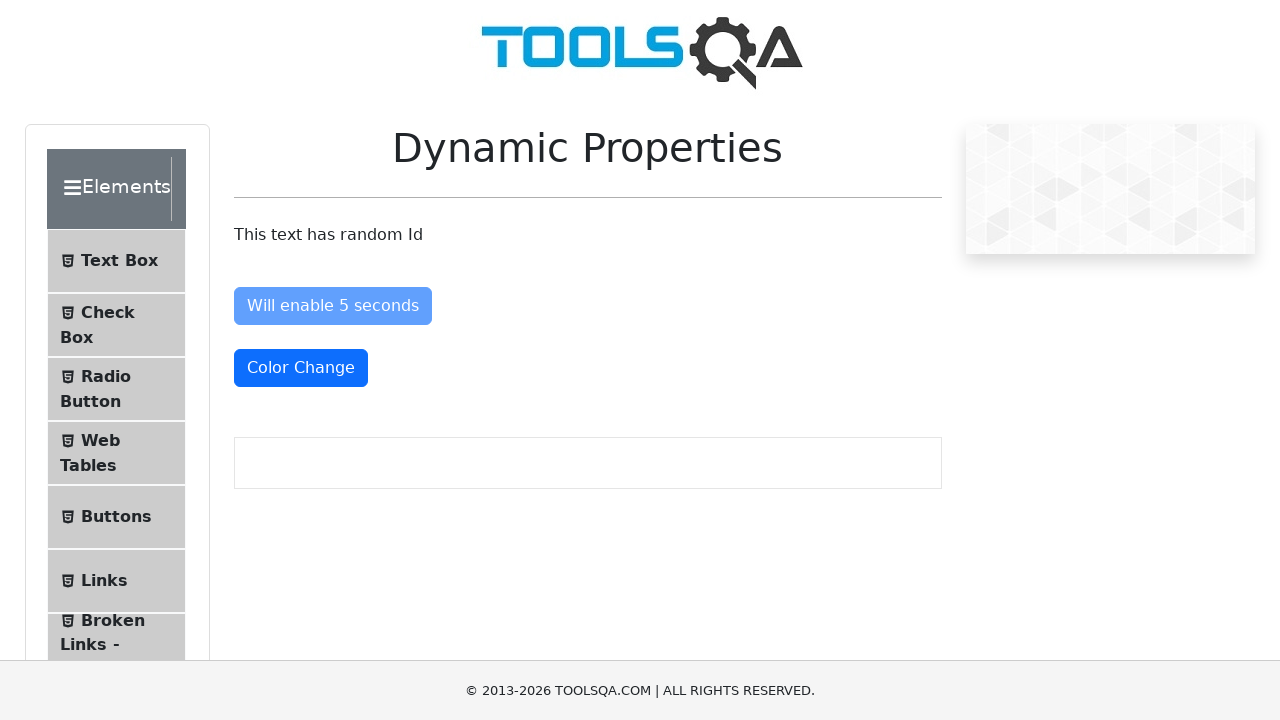

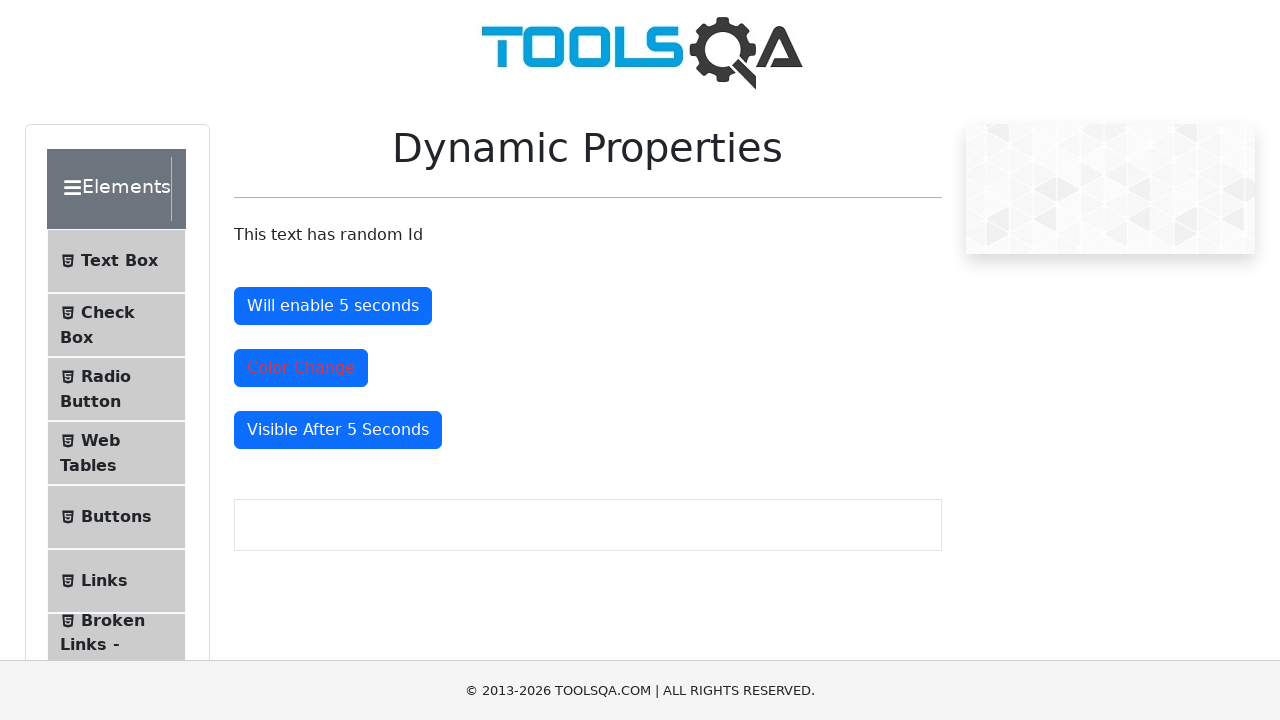